Tests JavaScript alert handling by clicking a button that triggers a JS alert and then accepting the alert dialog.

Starting URL: https://the-internet.herokuapp.com/javascript_alerts

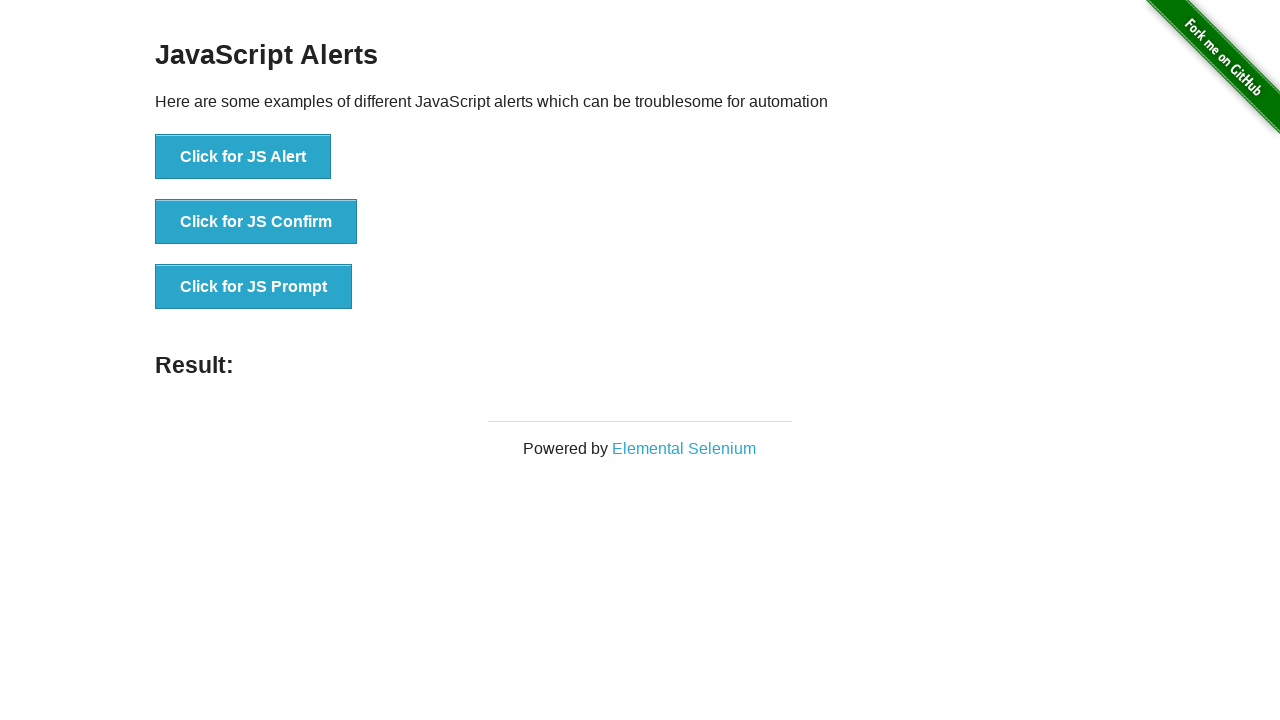

Set up dialog handler to accept JavaScript alerts
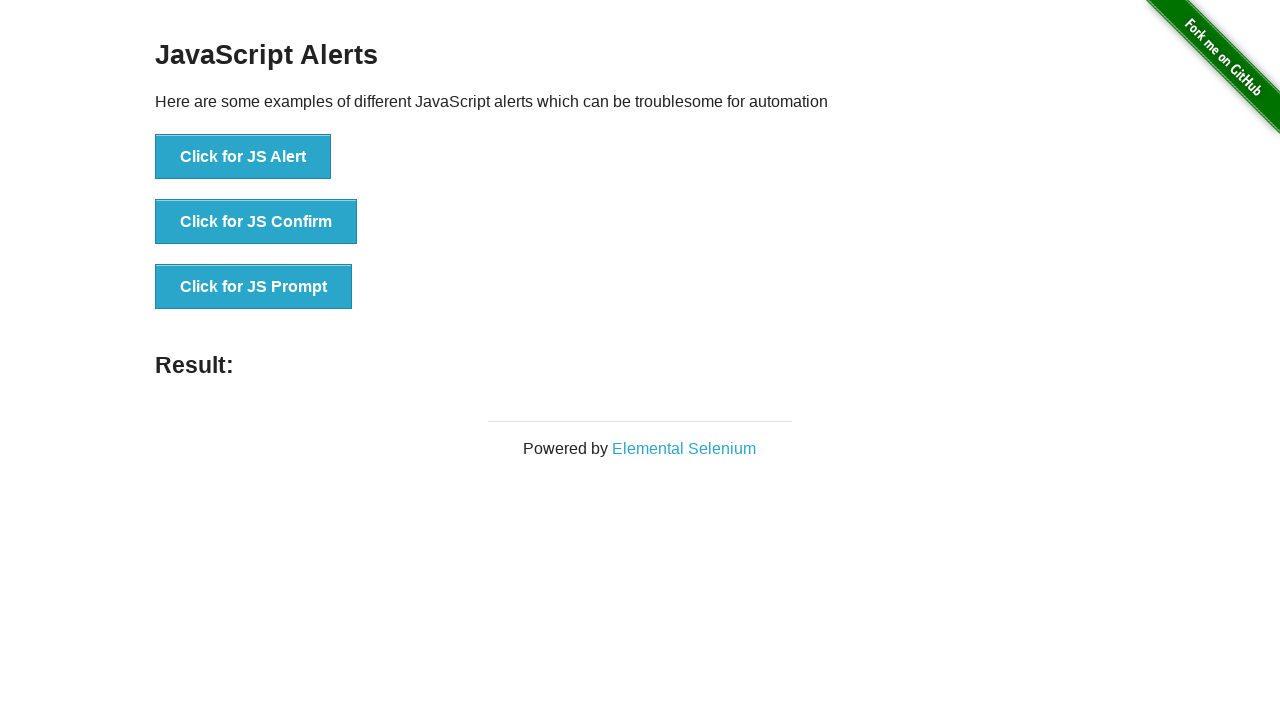

Clicked button to trigger JavaScript alert at (243, 157) on xpath=//button[normalize-space()='Click for JS Alert']
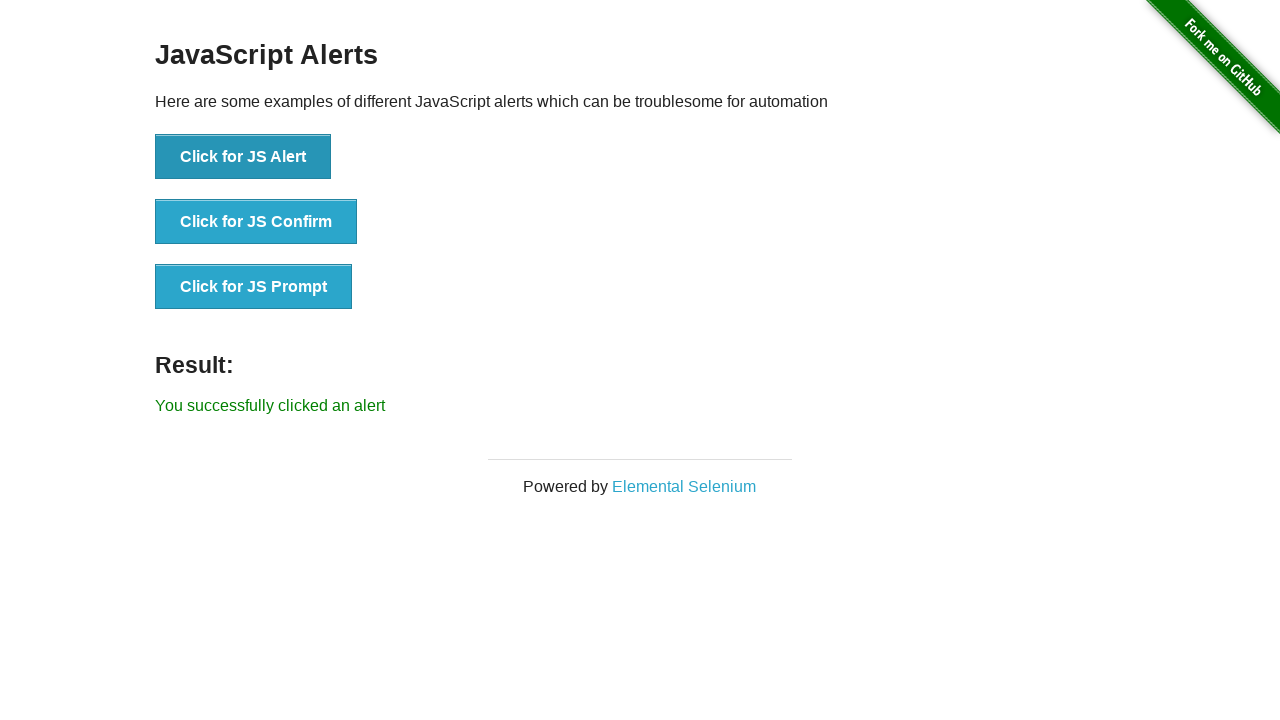

JavaScript alert was accepted and result message appeared
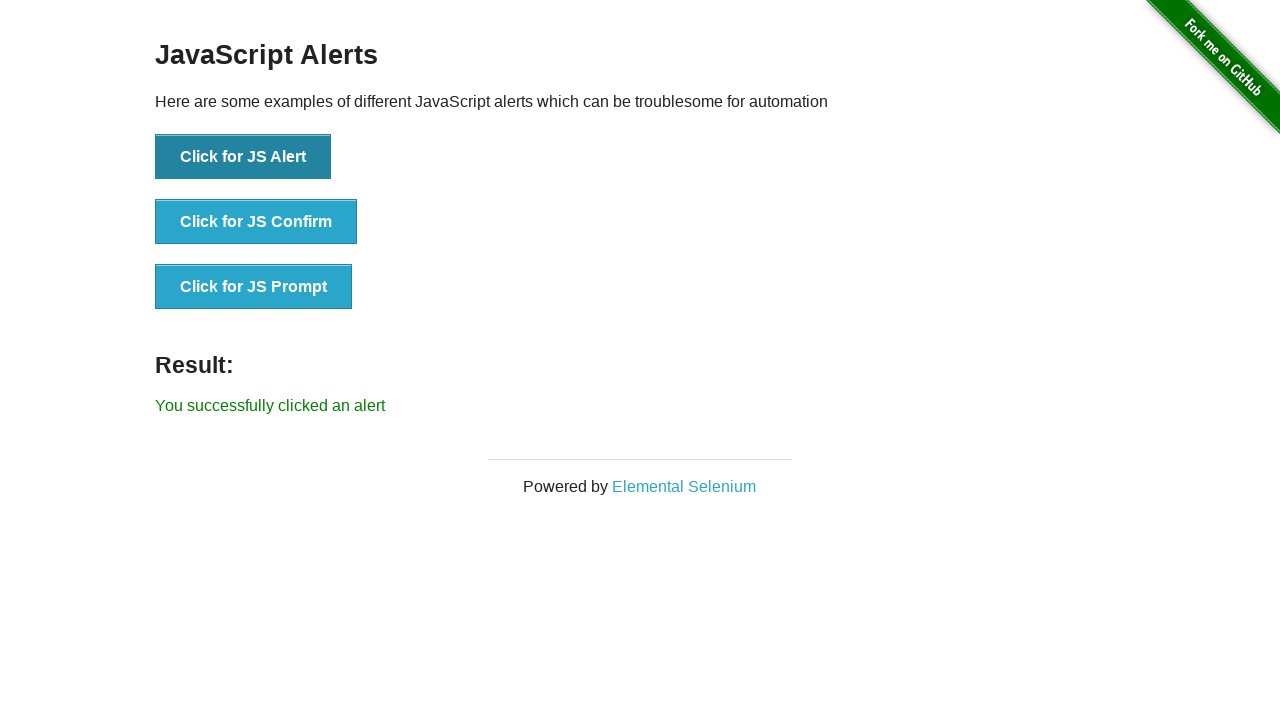

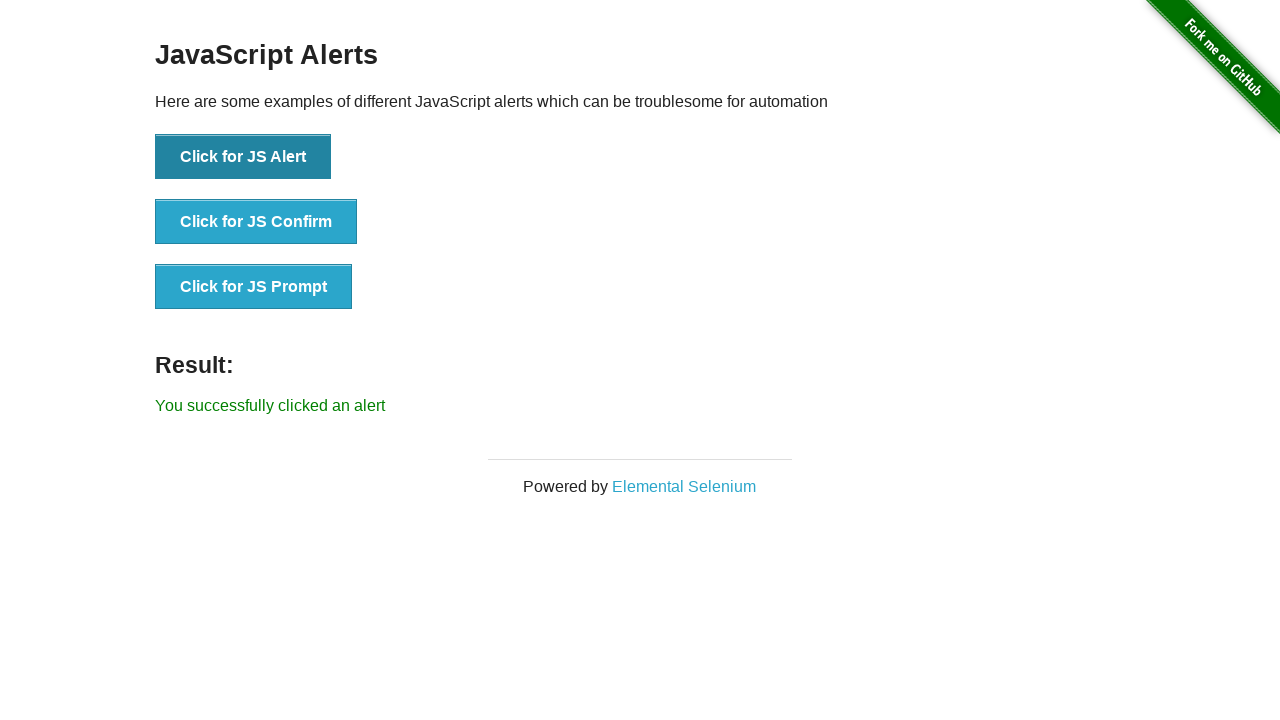